Tests link navigation in the footer section by opening multiple links in new tabs using keyboard shortcuts, then switches through all opened tabs to verify they loaded correctly.

Starting URL: https://qaclickacademy.com/practice.php

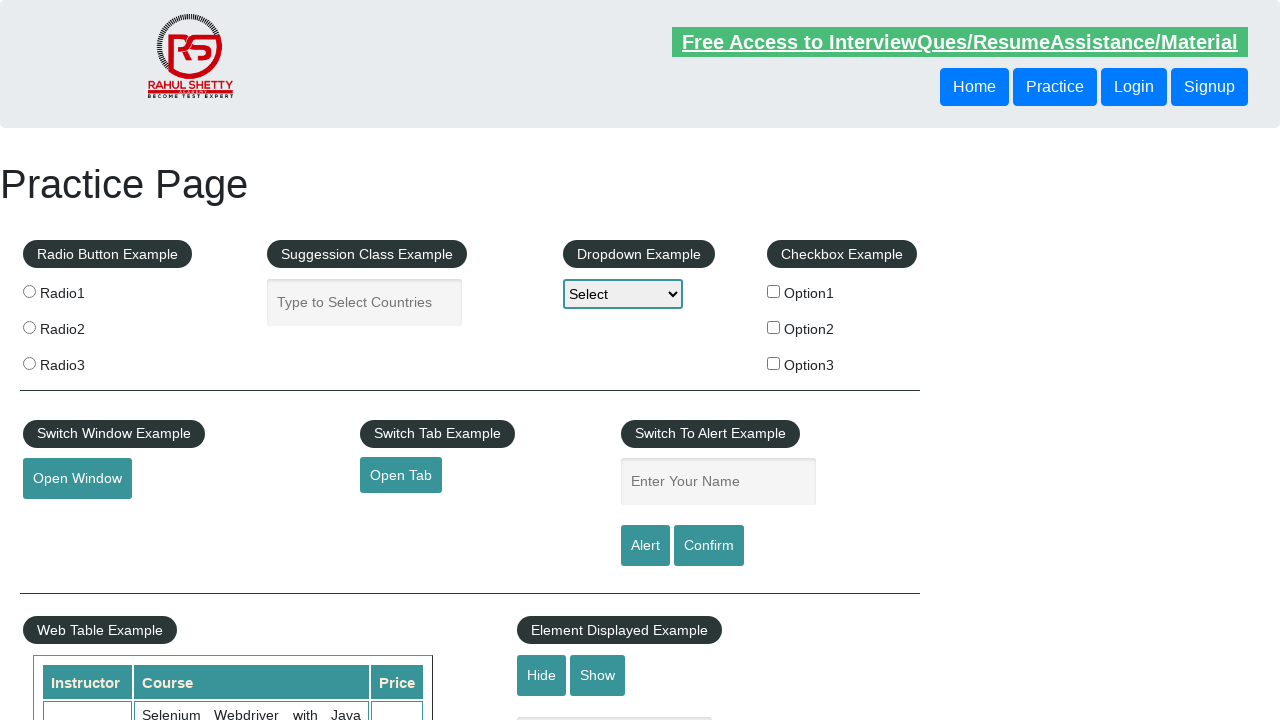

Footer section loaded - waited for #gf-BIG selector
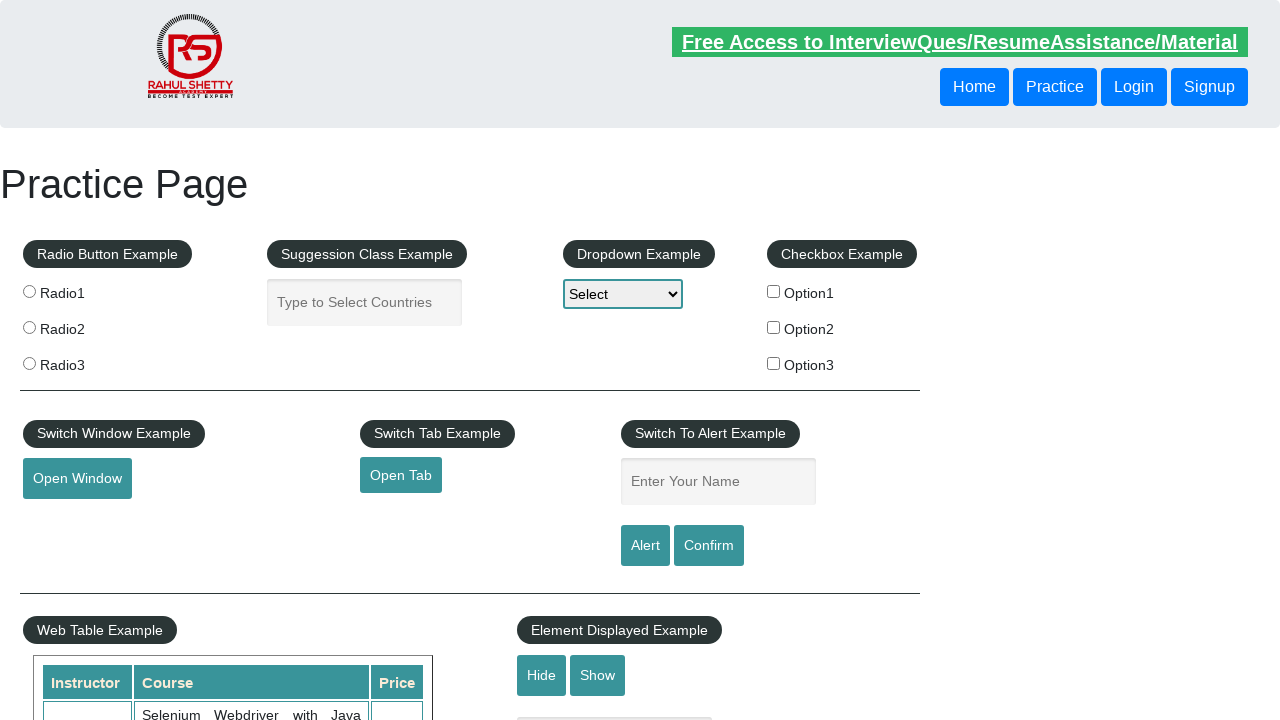

Located footer section element
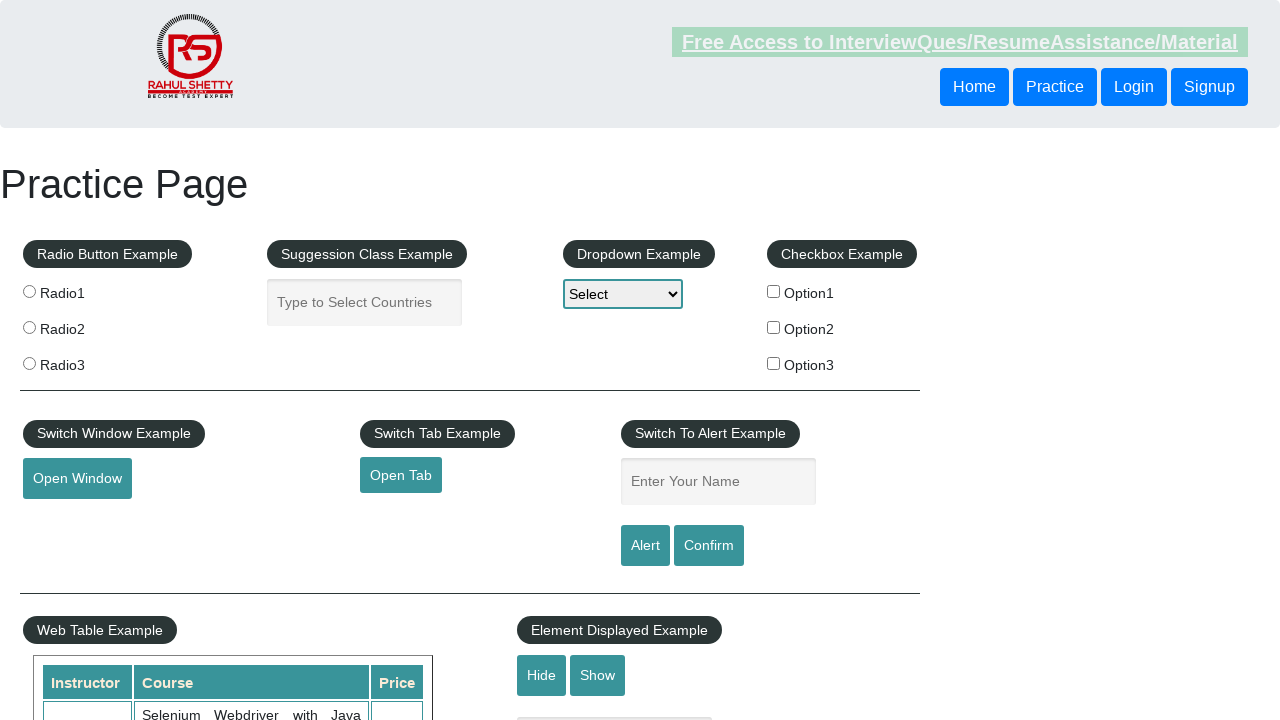

Located all links in the first column of footer
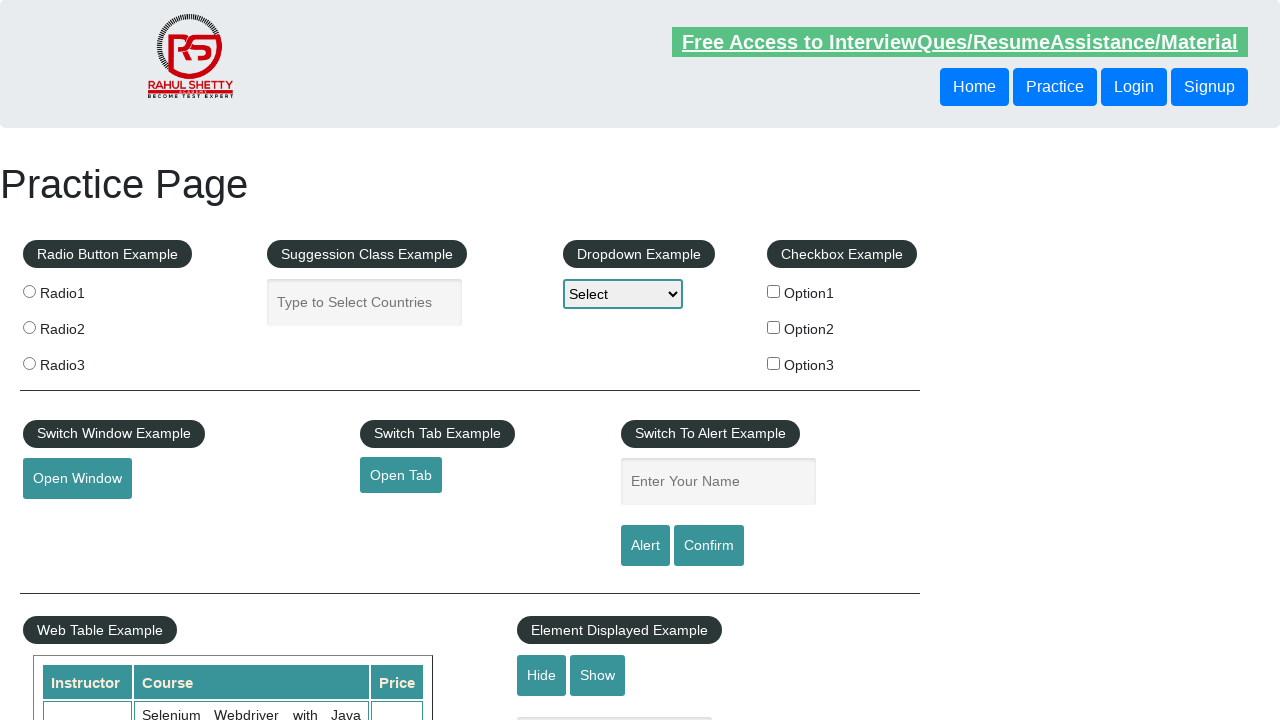

Found 5 links in the footer column
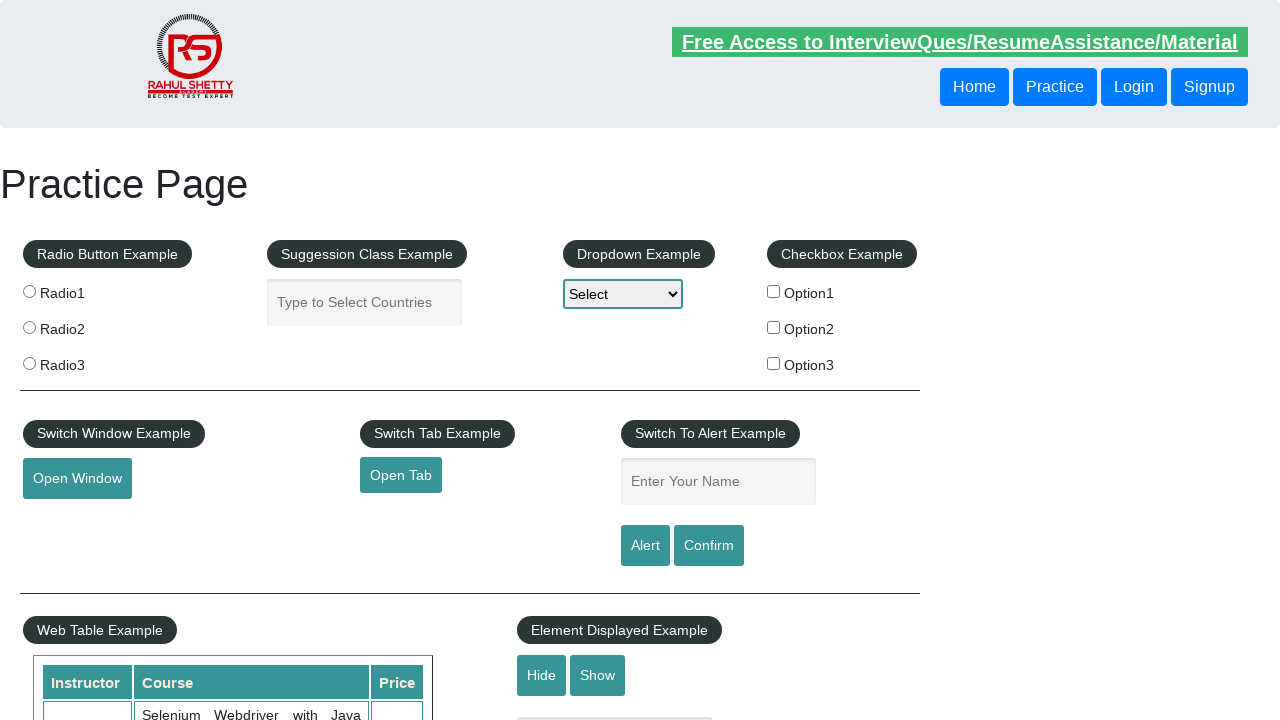

Opened footer link 1 in new tab using Ctrl+Click at (68, 520) on #gf-BIG >> xpath=//table/tbody/tr/td[1]/ul >> a >> nth=1
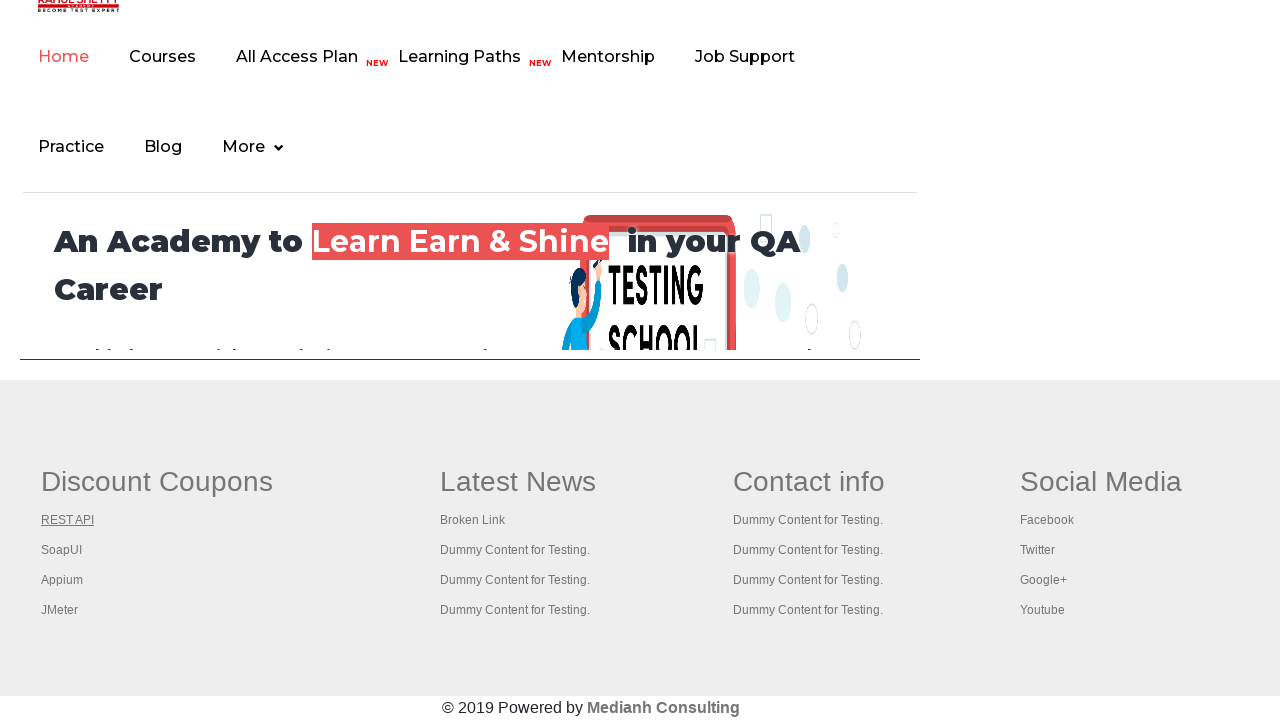

Waited 2 seconds for new tab to load
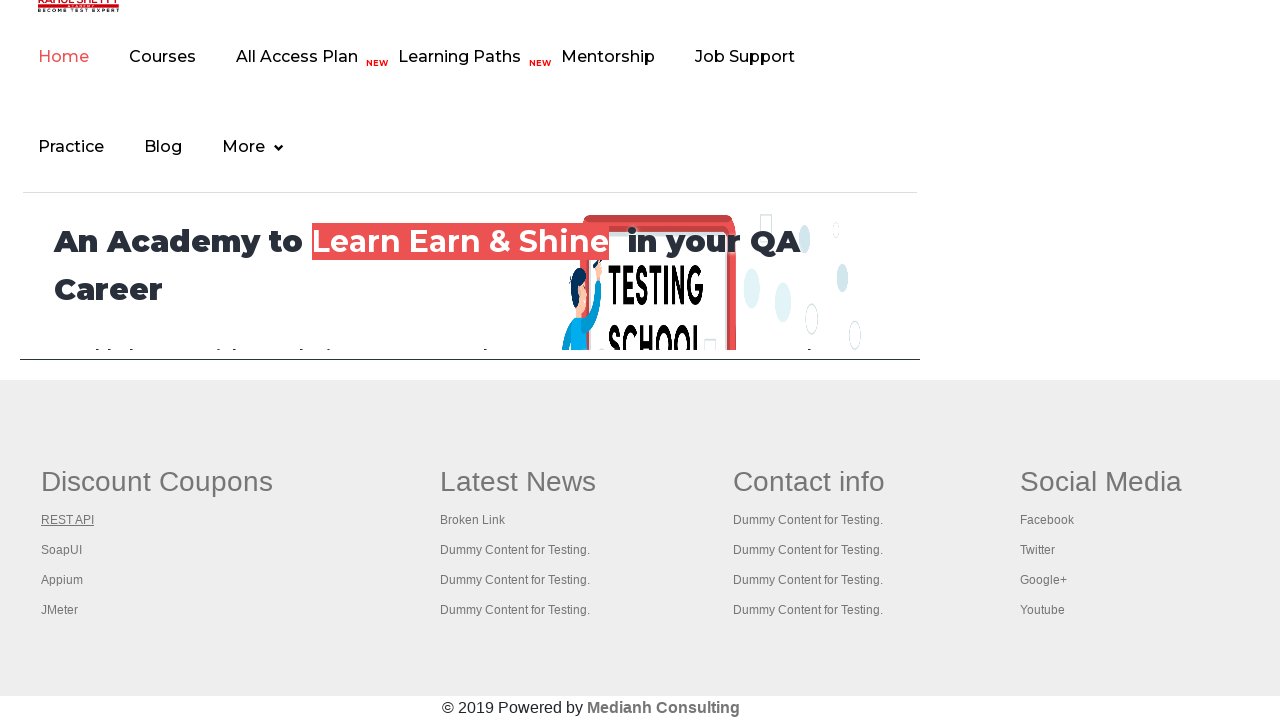

Opened footer link 2 in new tab using Ctrl+Click at (62, 550) on #gf-BIG >> xpath=//table/tbody/tr/td[1]/ul >> a >> nth=2
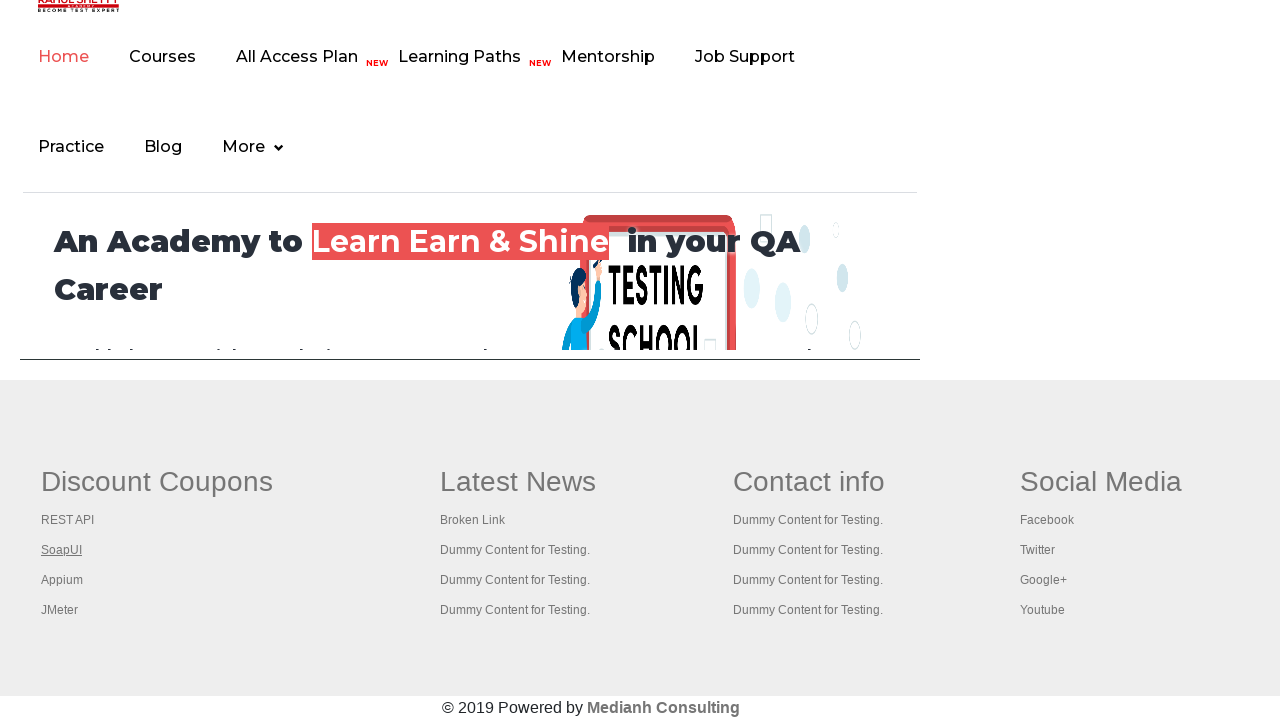

Waited 2 seconds for new tab to load
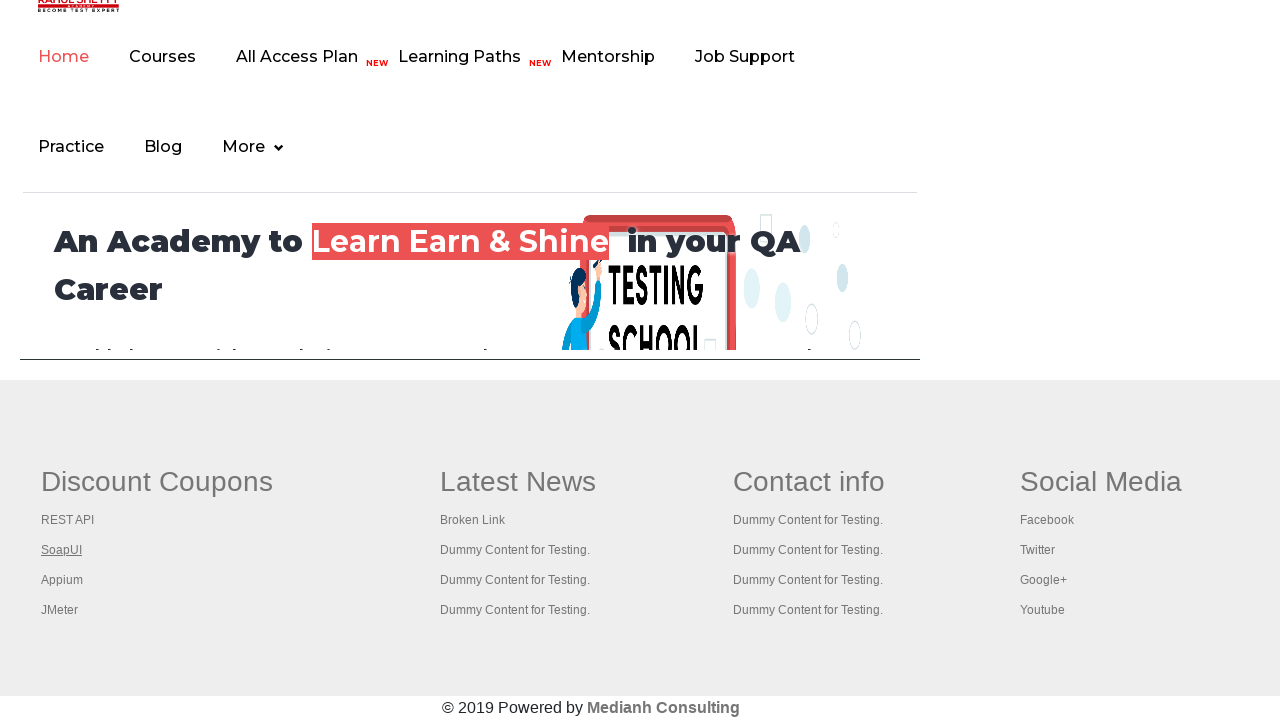

Opened footer link 3 in new tab using Ctrl+Click at (62, 580) on #gf-BIG >> xpath=//table/tbody/tr/td[1]/ul >> a >> nth=3
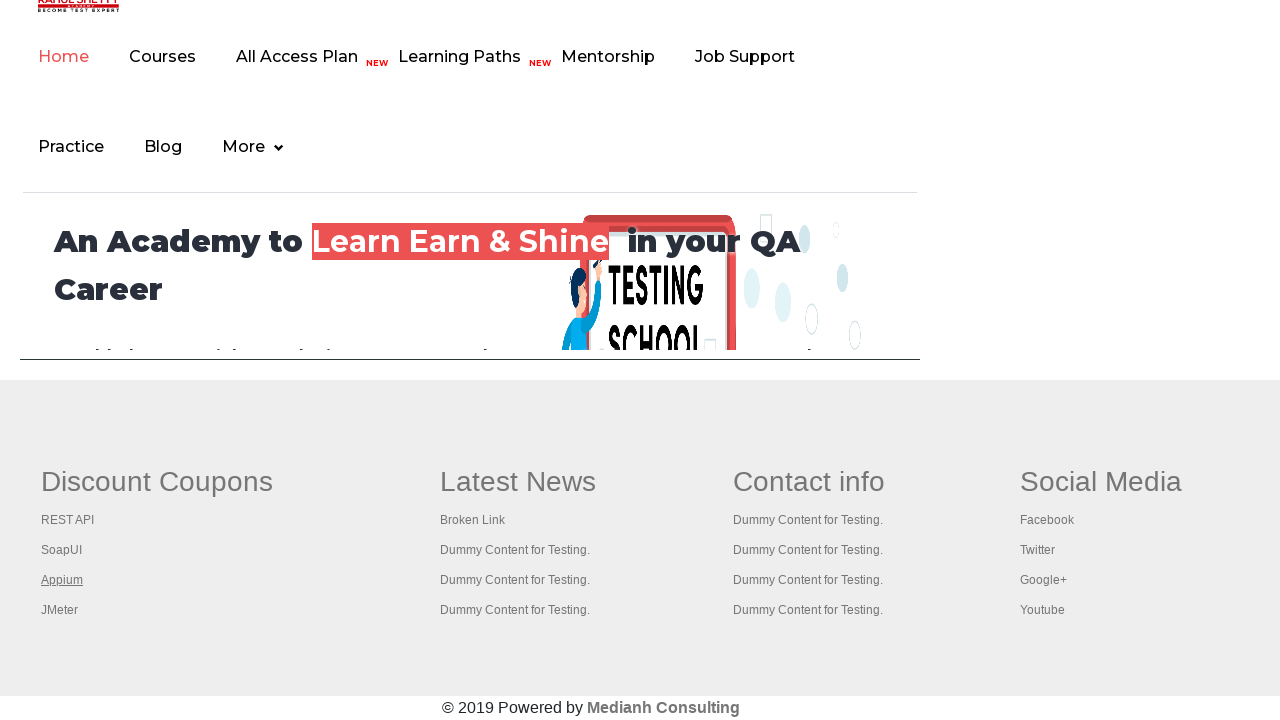

Waited 2 seconds for new tab to load
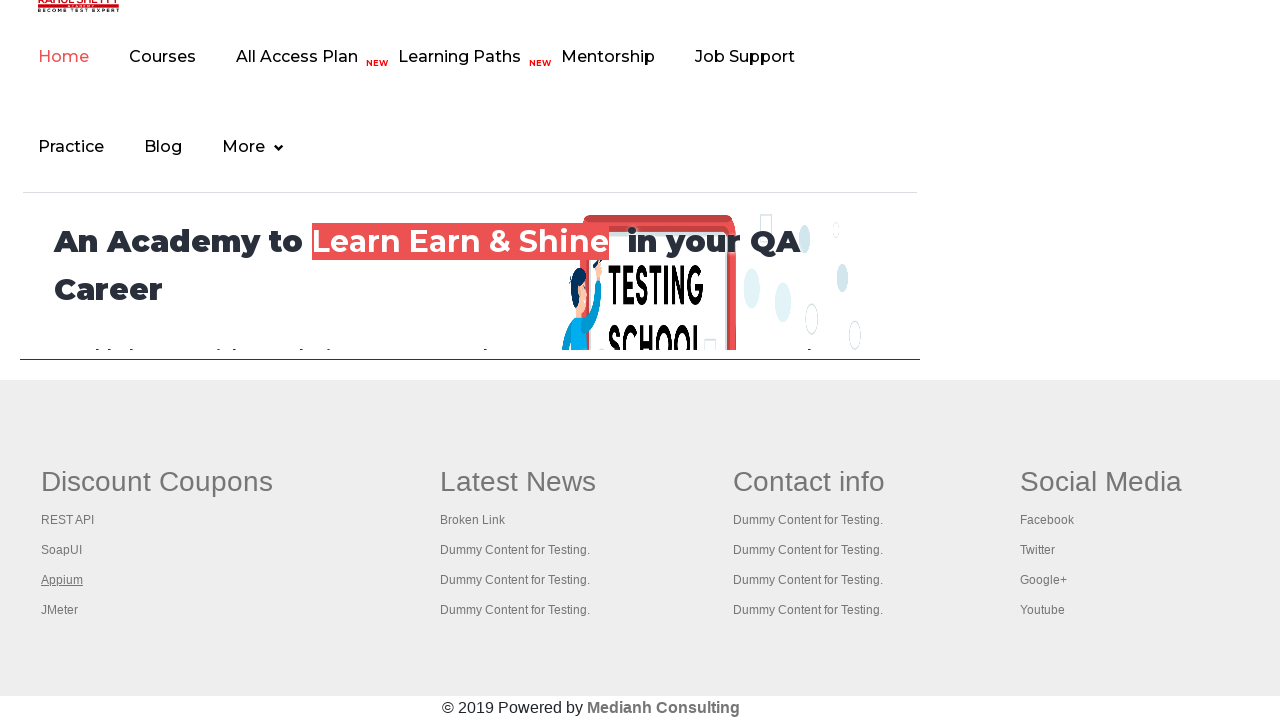

Opened footer link 4 in new tab using Ctrl+Click at (60, 610) on #gf-BIG >> xpath=//table/tbody/tr/td[1]/ul >> a >> nth=4
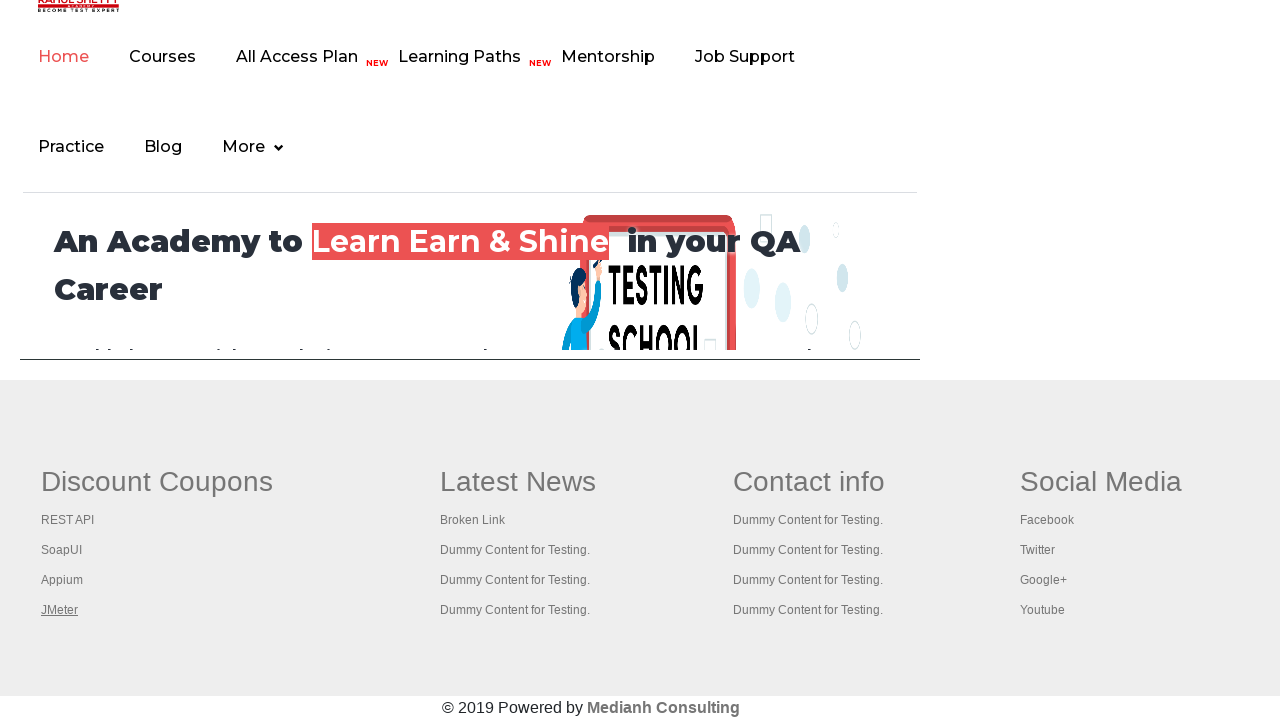

Waited 2 seconds for new tab to load
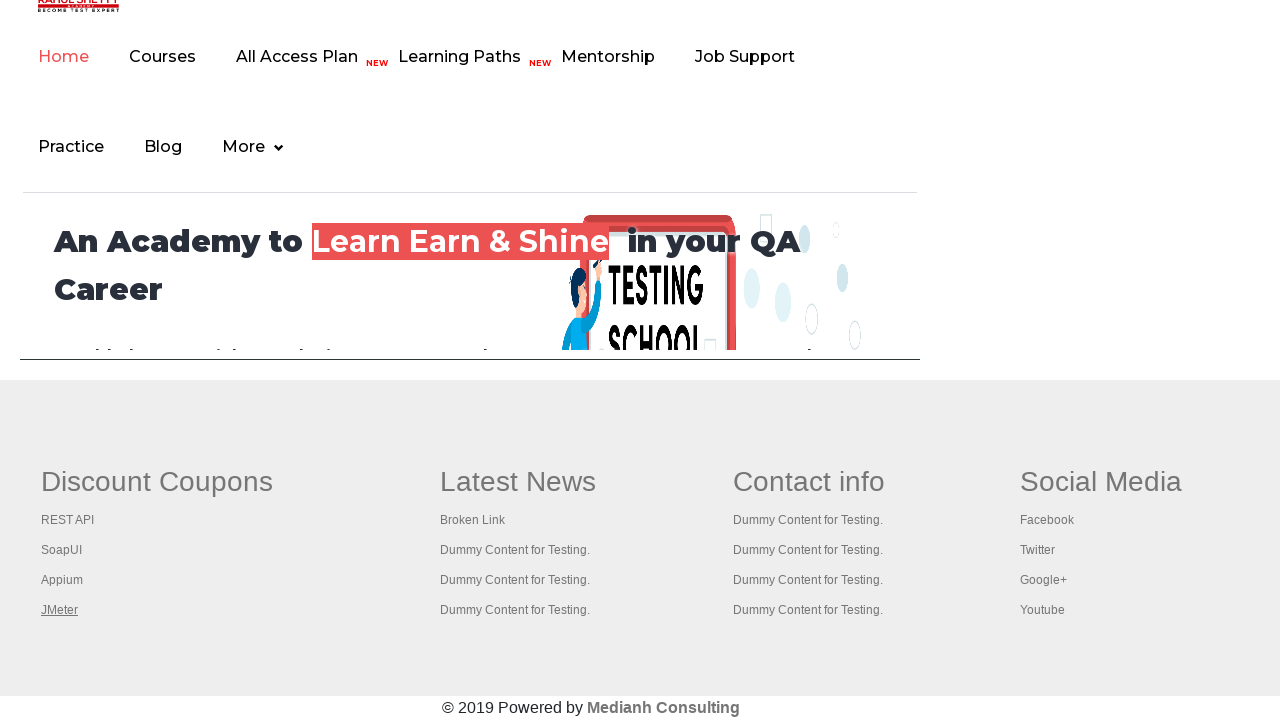

Retrieved all 5 open tabs from context
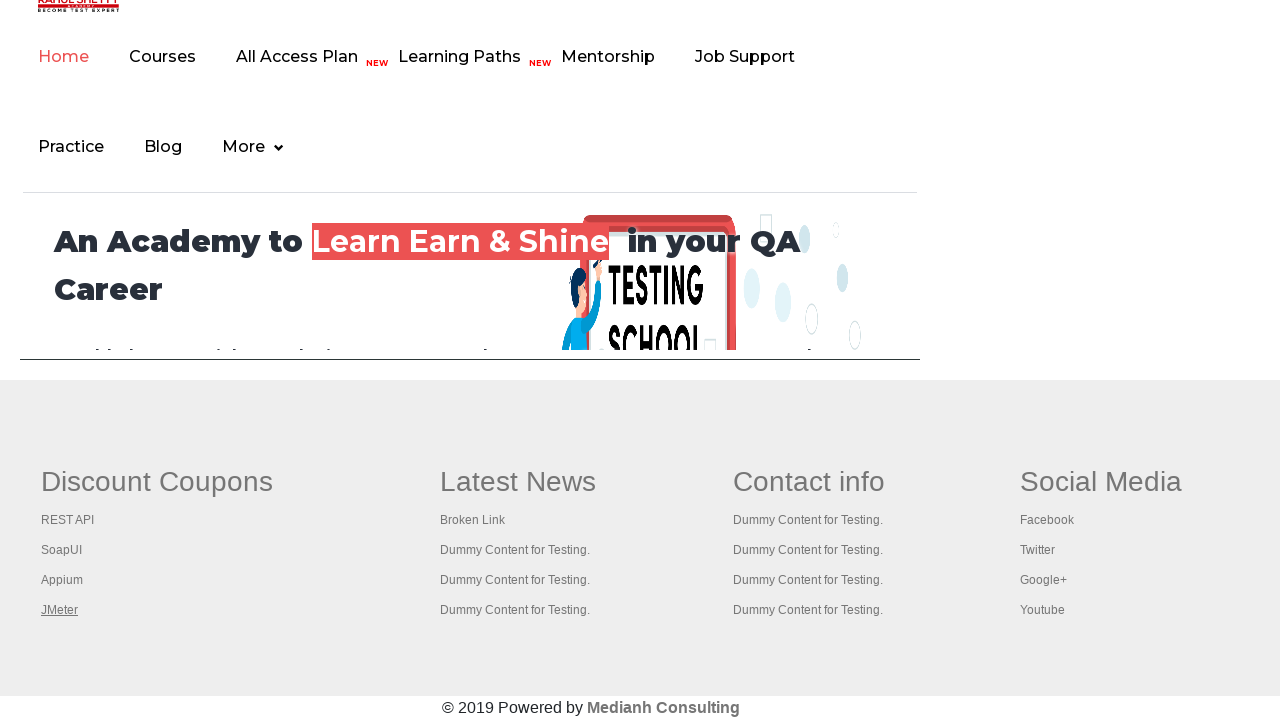

Switched to next tab and brought it to front
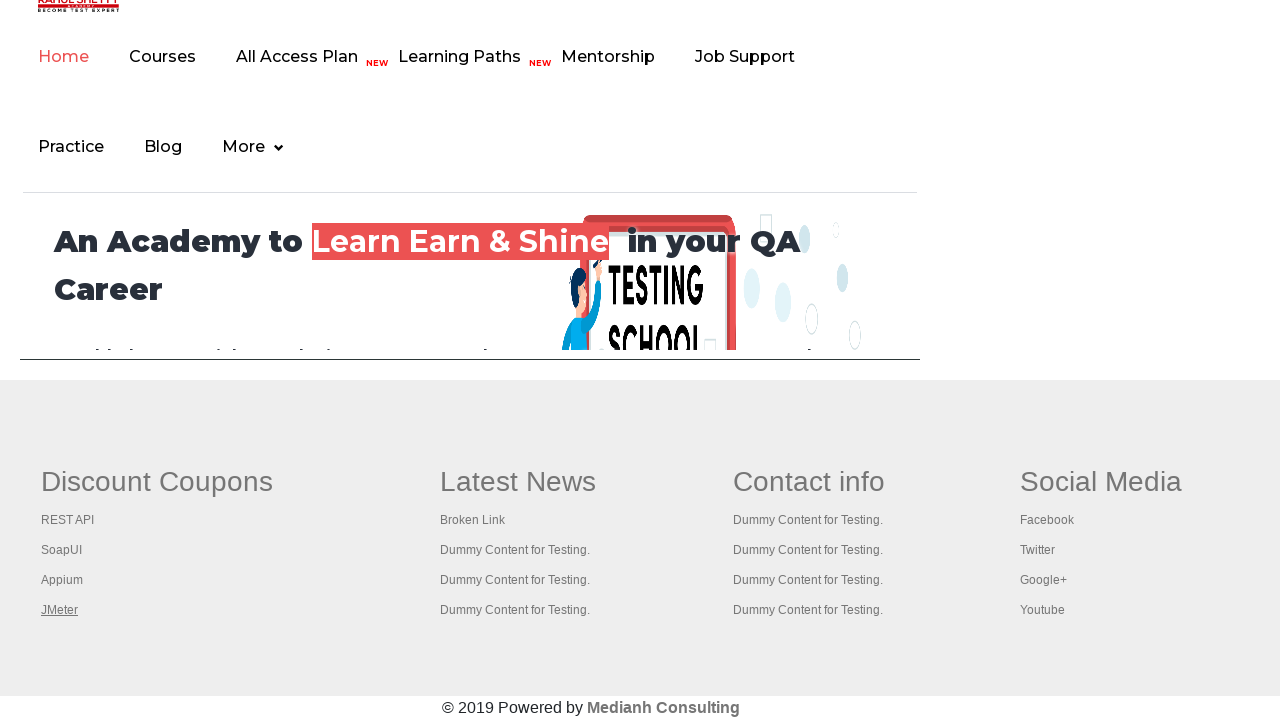

Verified tab loaded by waiting for domcontentloaded state
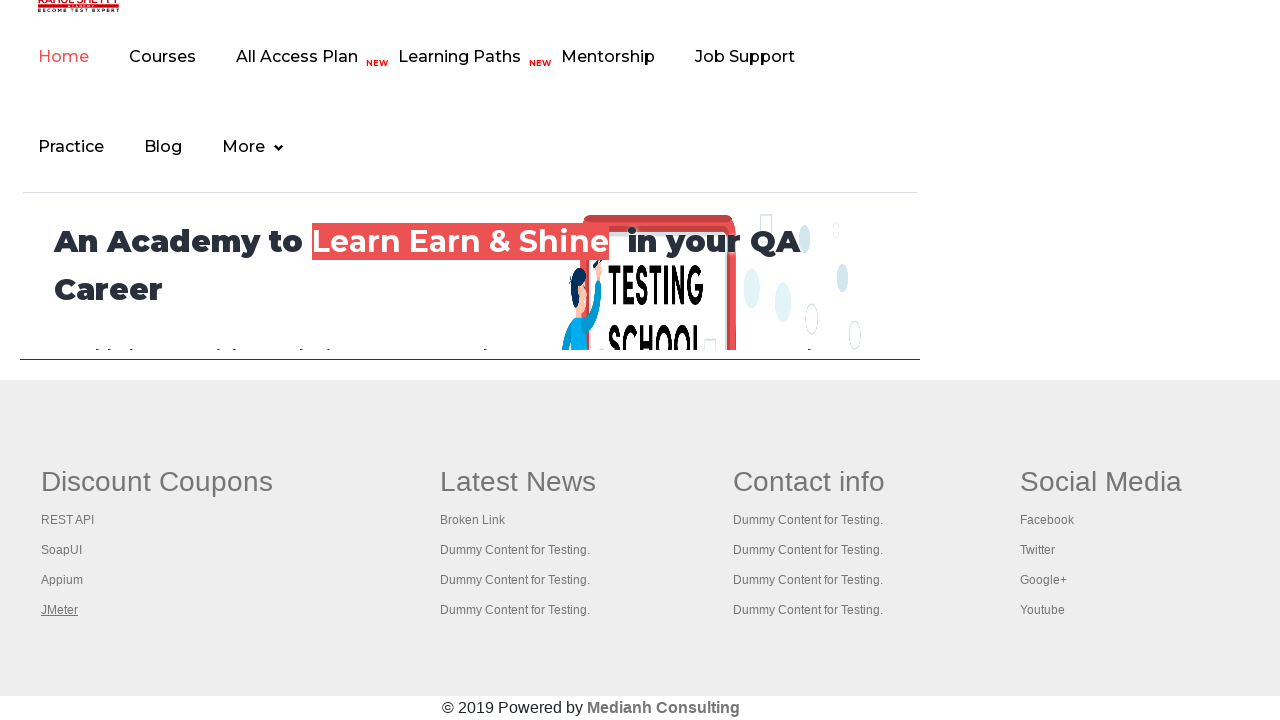

Switched to next tab and brought it to front
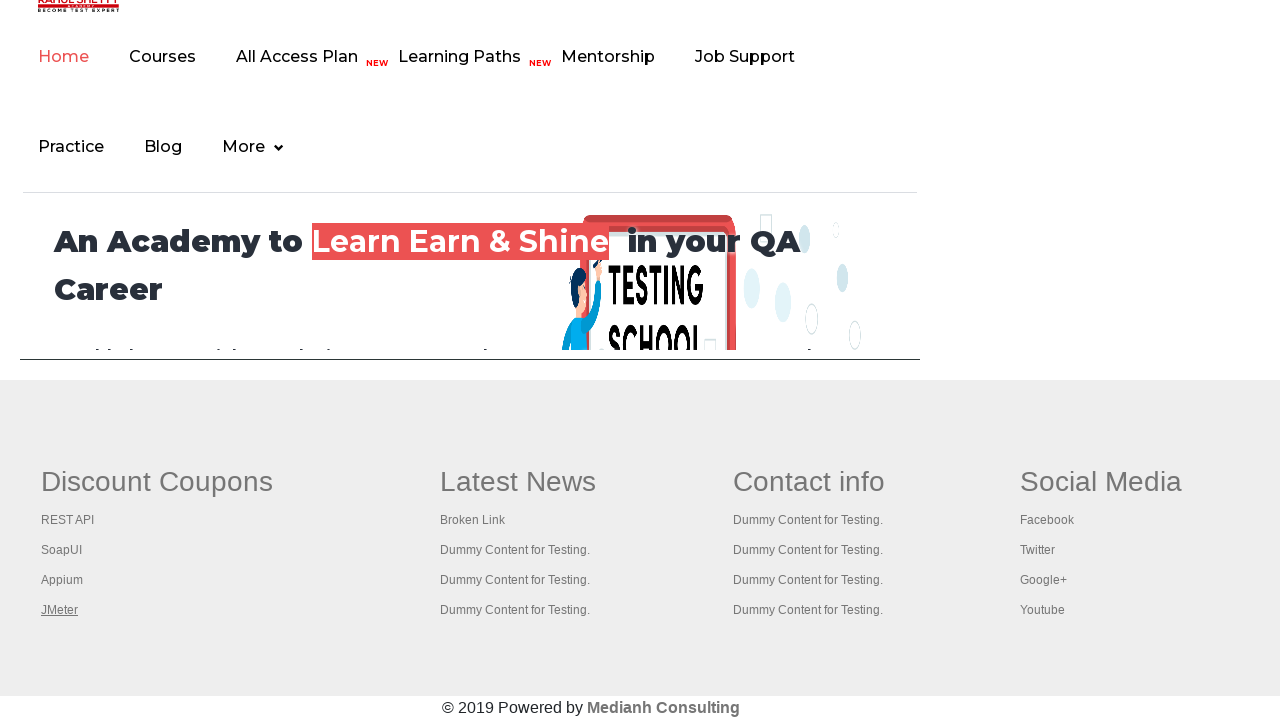

Verified tab loaded by waiting for domcontentloaded state
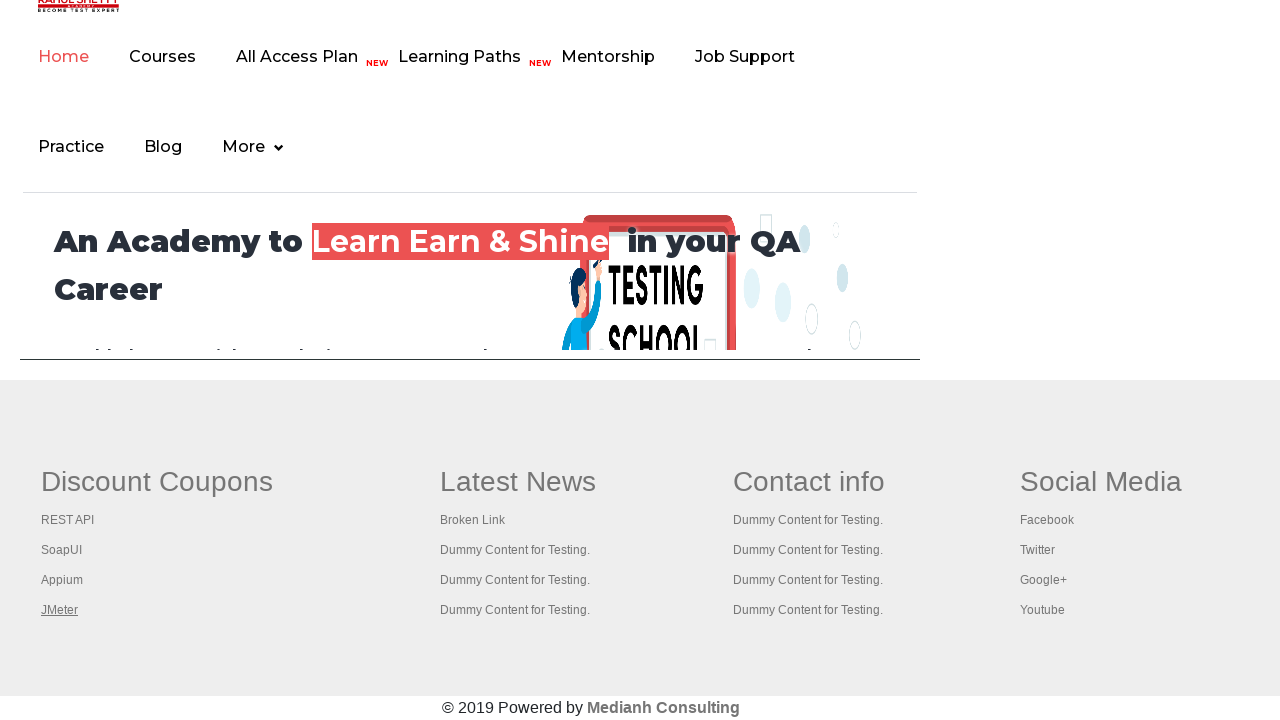

Switched to next tab and brought it to front
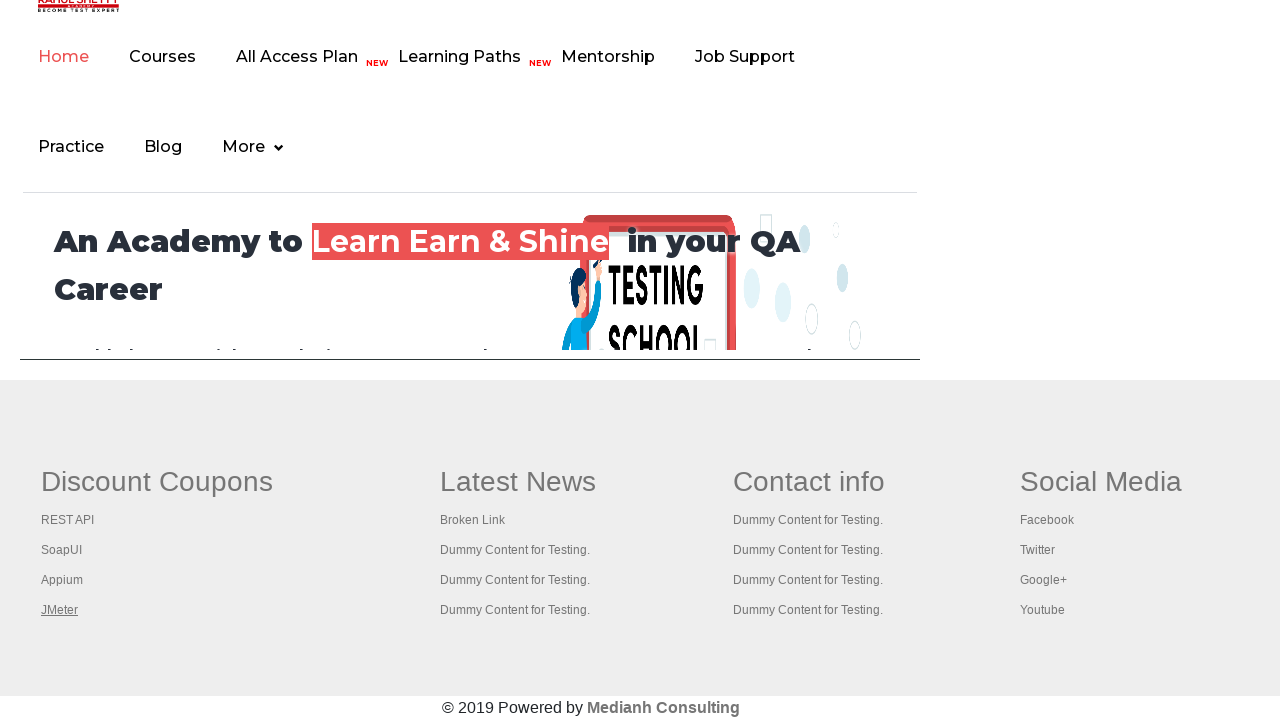

Verified tab loaded by waiting for domcontentloaded state
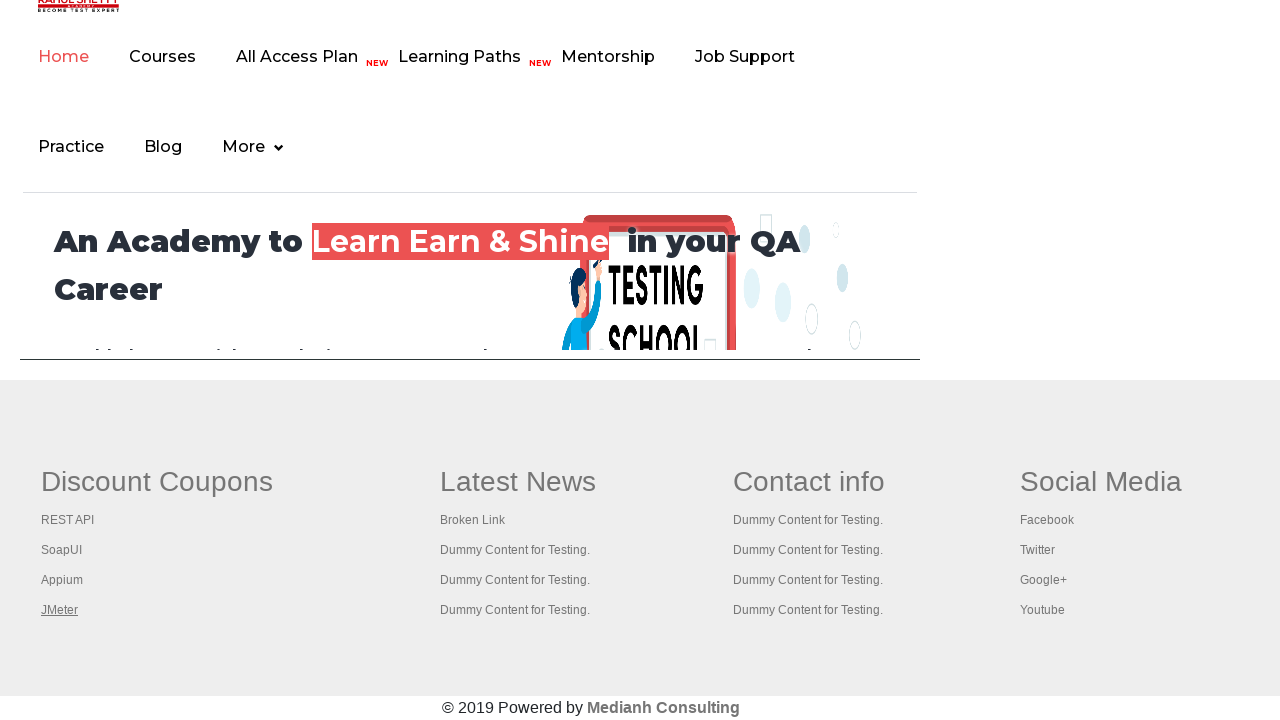

Switched to next tab and brought it to front
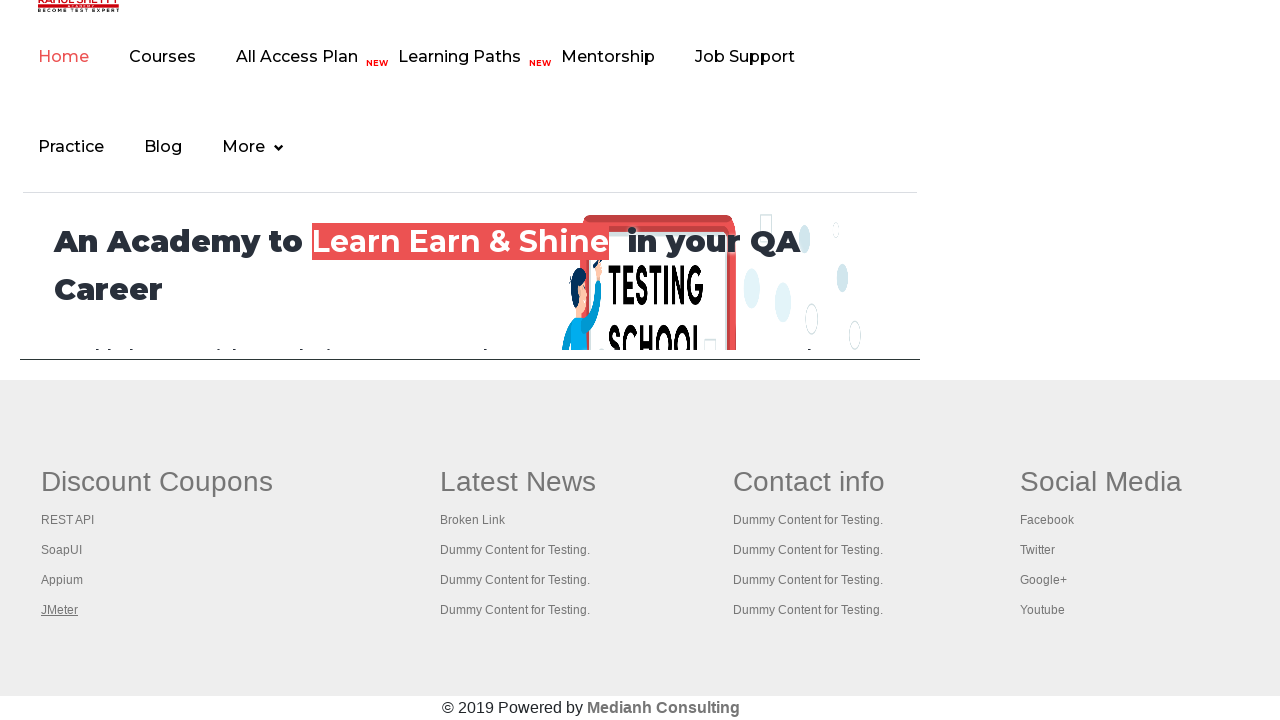

Verified tab loaded by waiting for domcontentloaded state
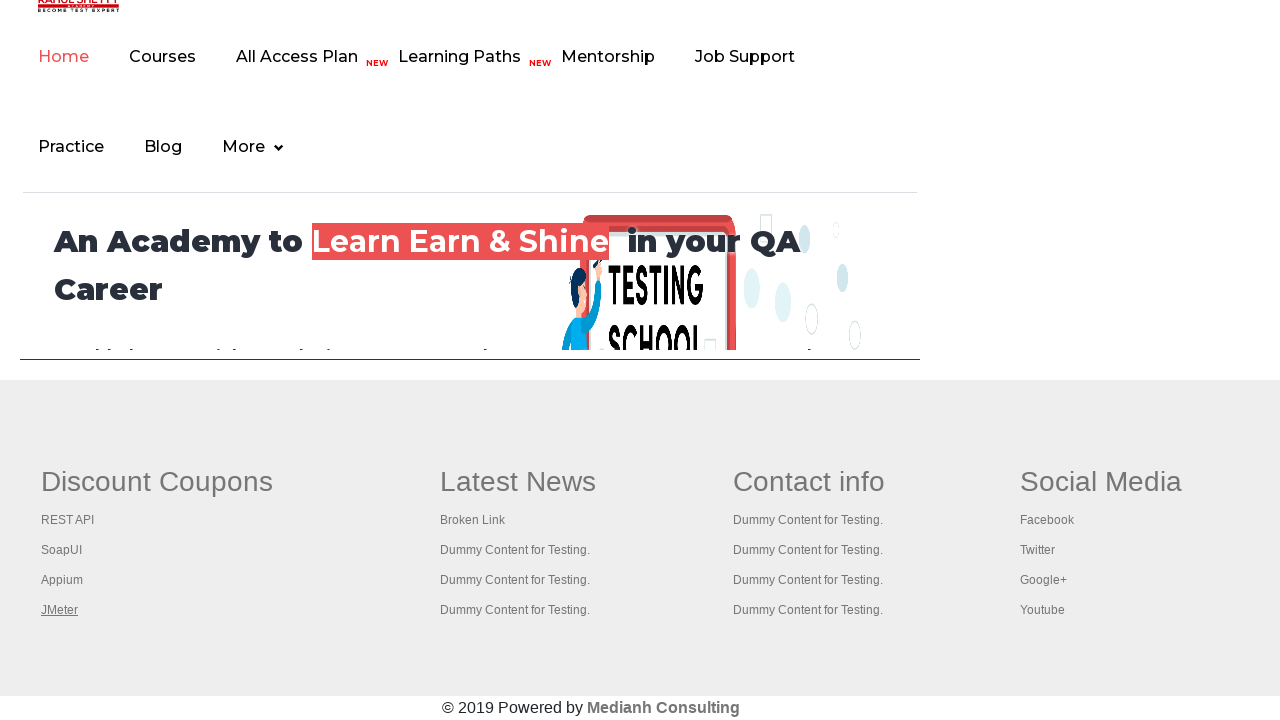

Switched to next tab and brought it to front
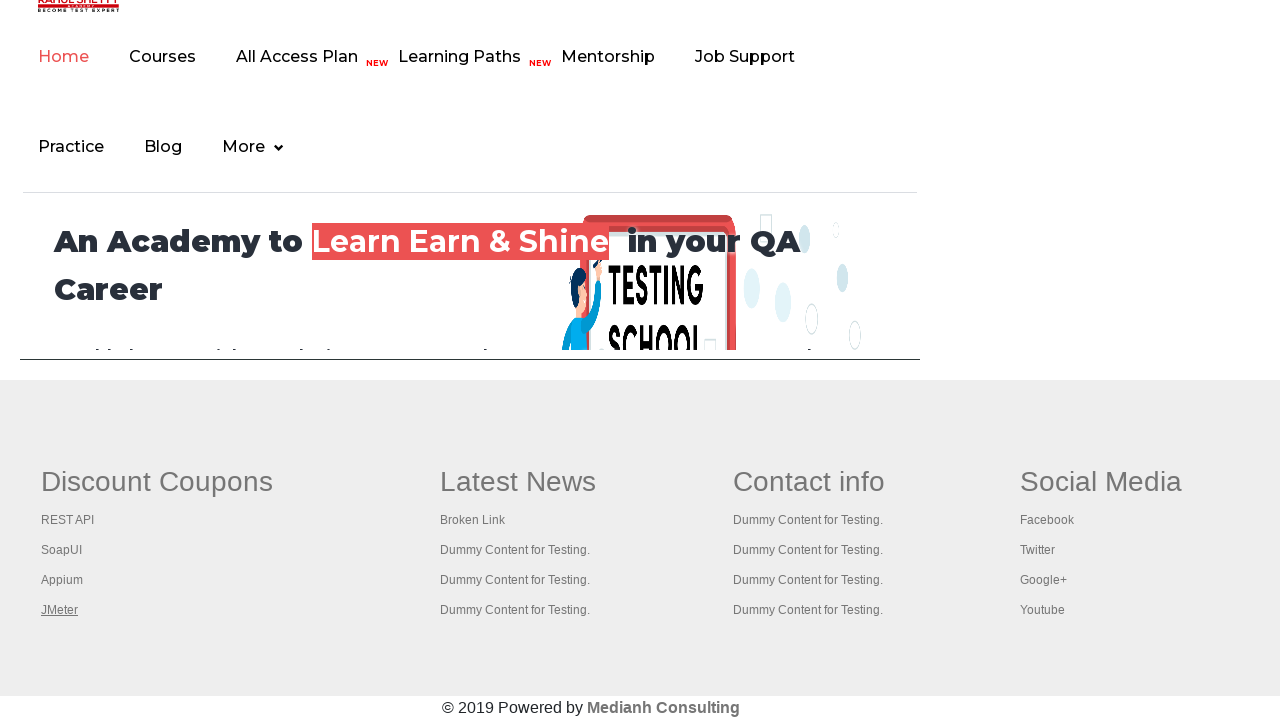

Verified tab loaded by waiting for domcontentloaded state
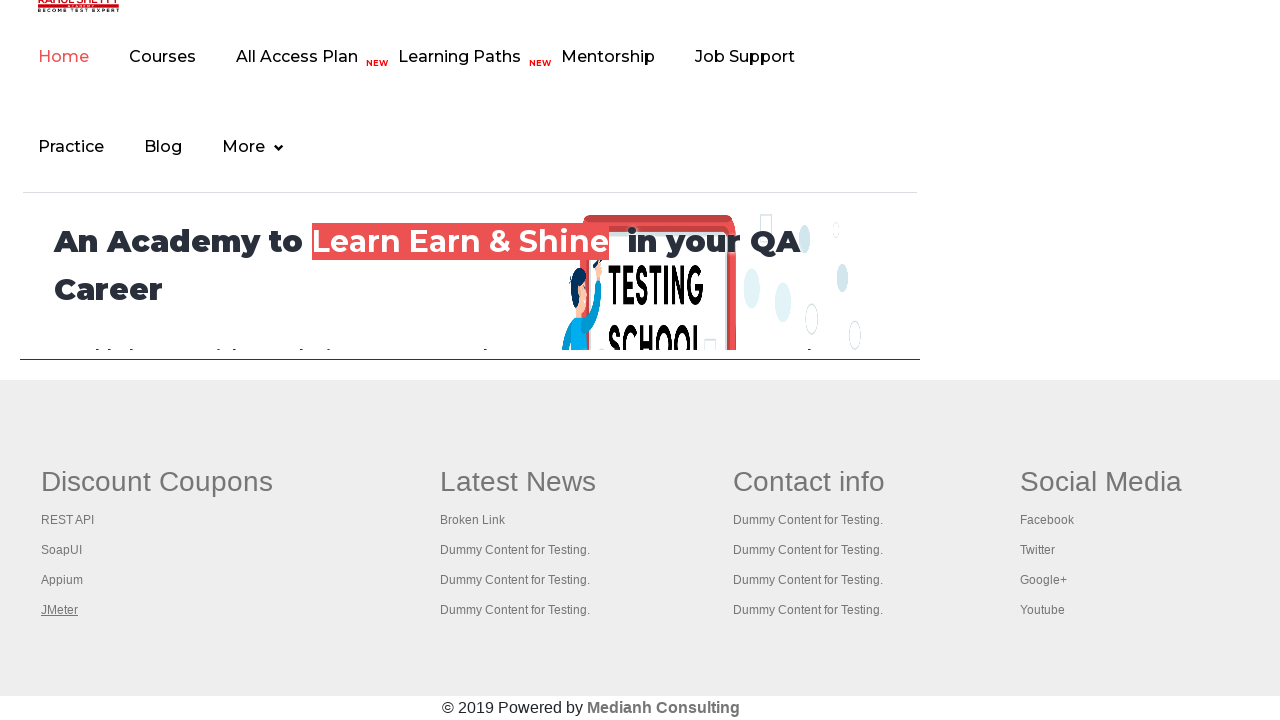

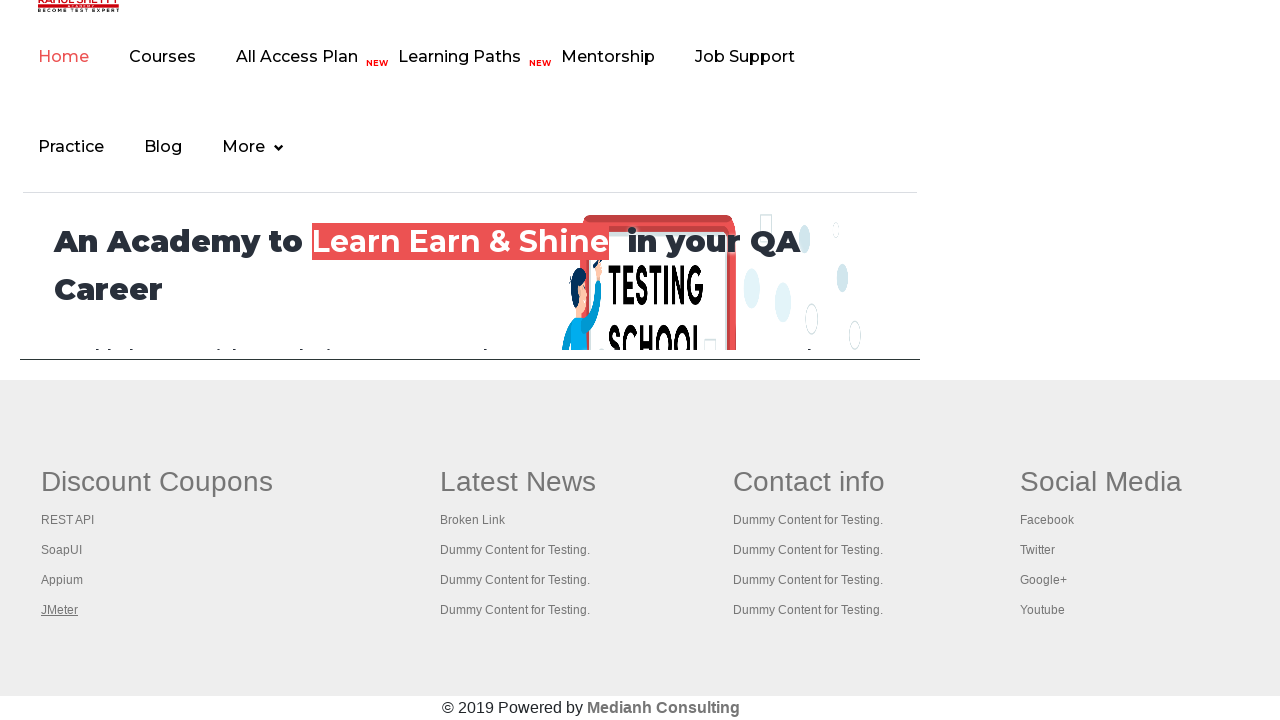